Tests navigating to the previous month in the check-out calendar

Starting URL: https://ancabota09.wixsite.com/intern

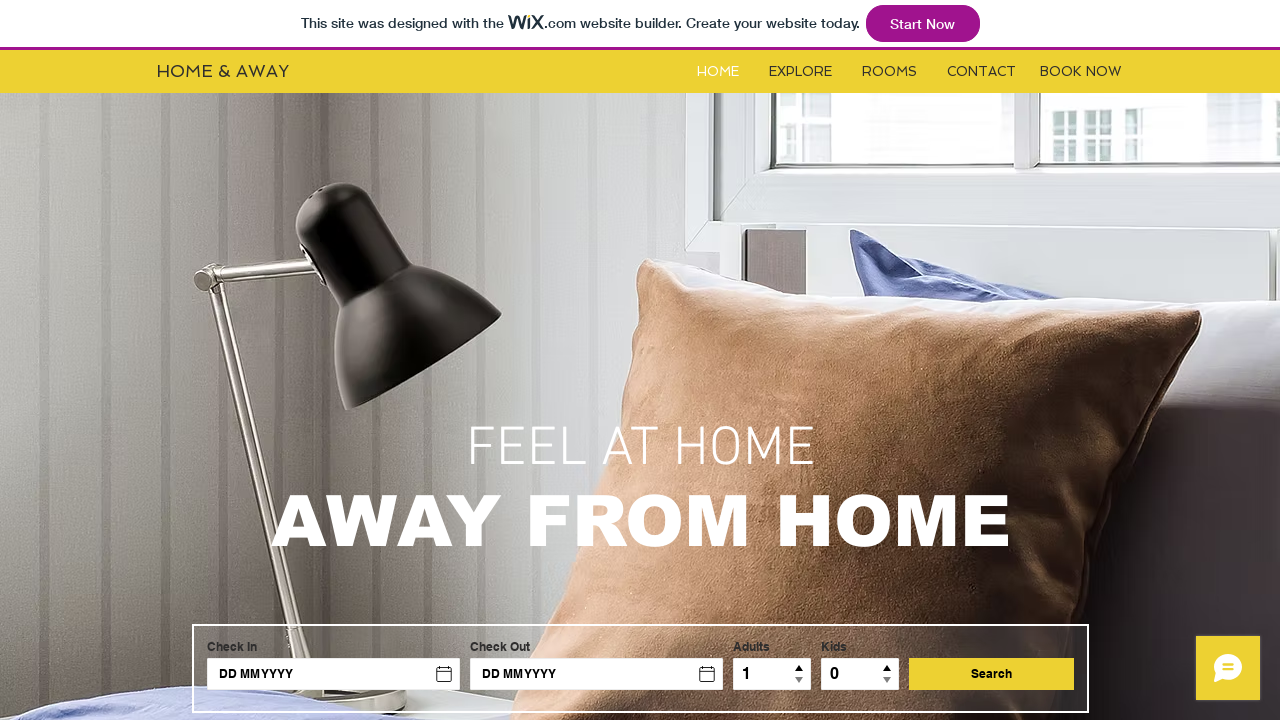

Clicked on Rooms link at (890, 72) on #i6kl732v2label
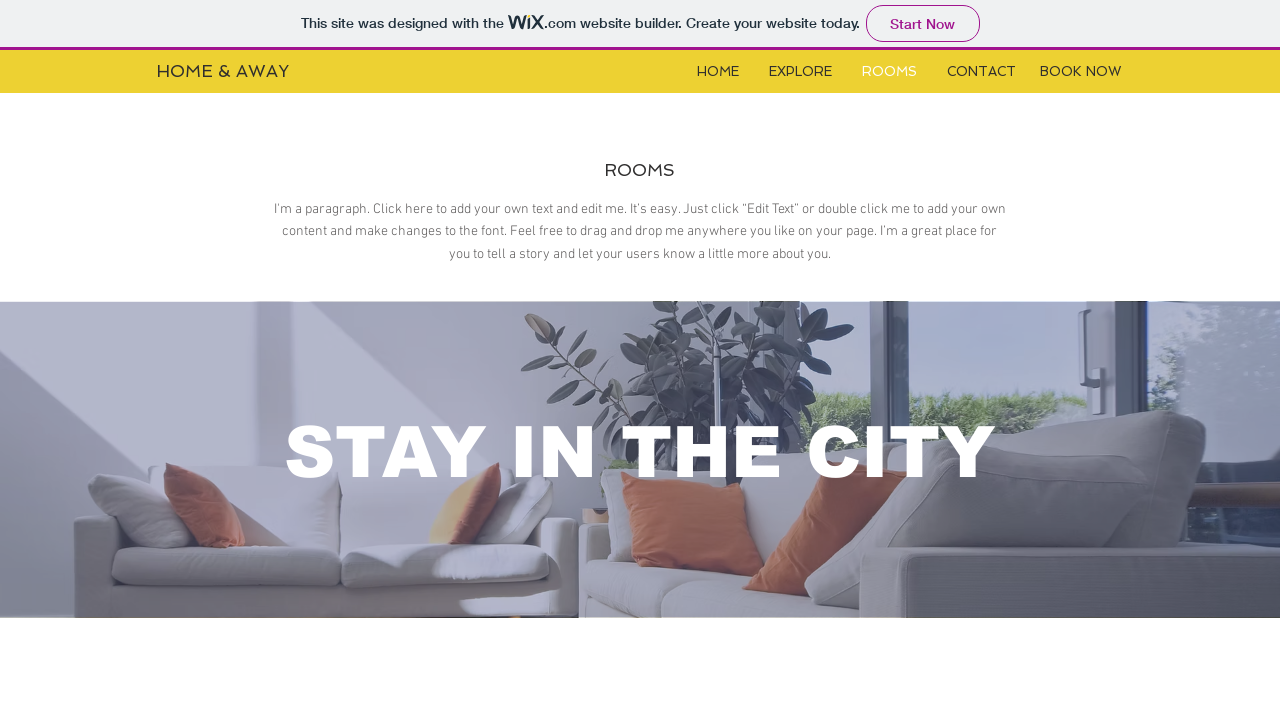

Located iframe for check-out calendar
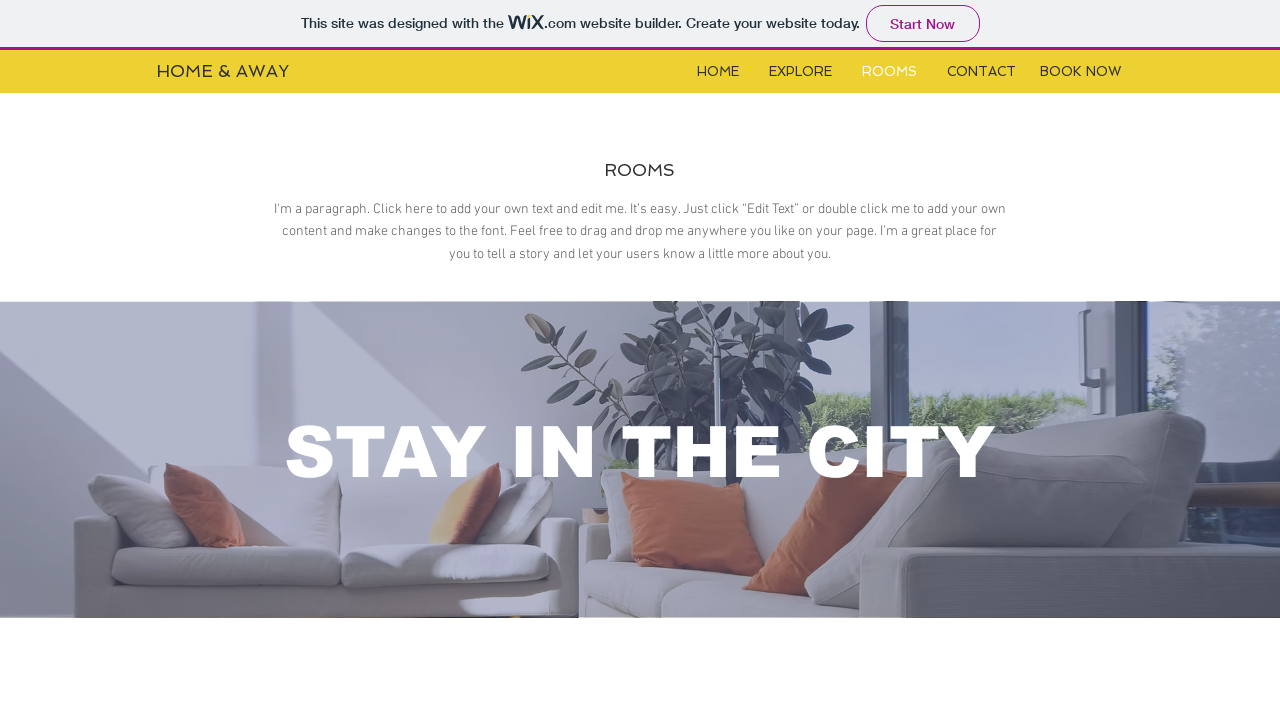

Clicked check-out calendar button at (265, 360) on //*[@id="i6klgqap_0"]/iframe >> internal:control=enter-frame >> #check-out
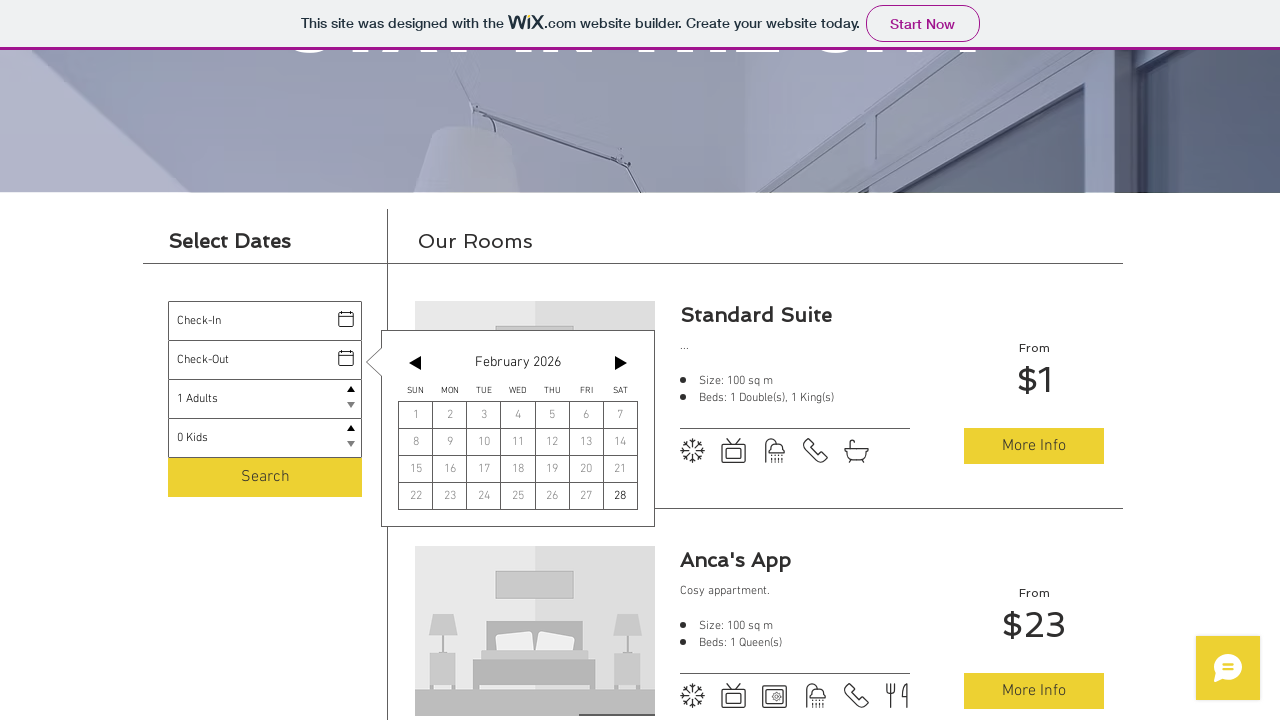

Clicked previous month button in check-out calendar at (415, 363) on //*[@id="i6klgqap_0"]/iframe >> internal:control=enter-frame >> //*[@id="hotel-c
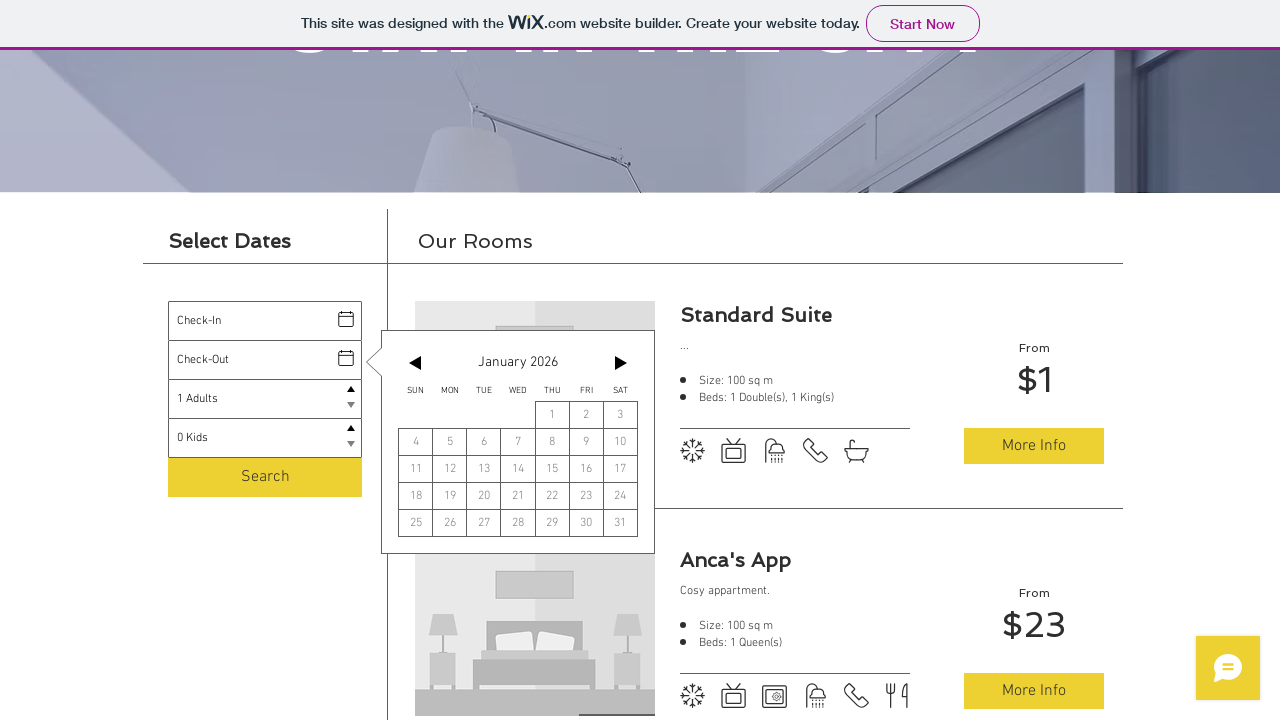

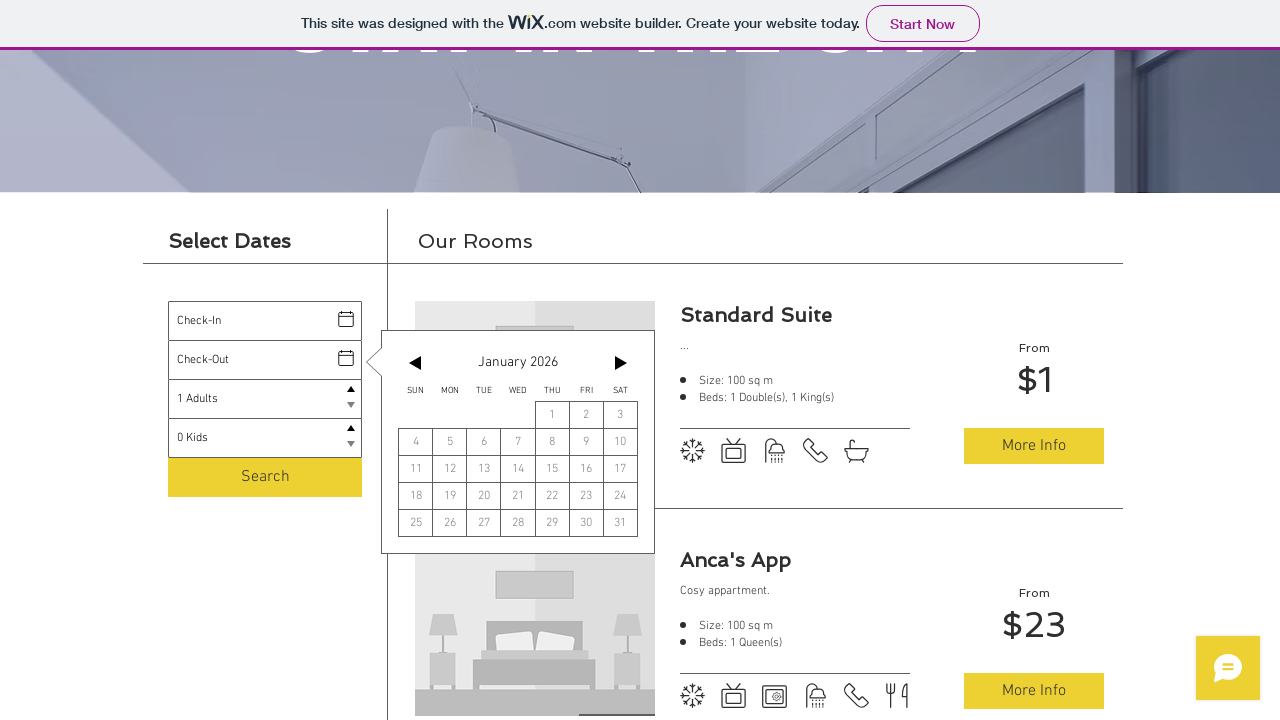